Navigates to the WebdriverIO homepage and verifies that the page title contains "WebdriverIO"

Starting URL: http://webdriver.io

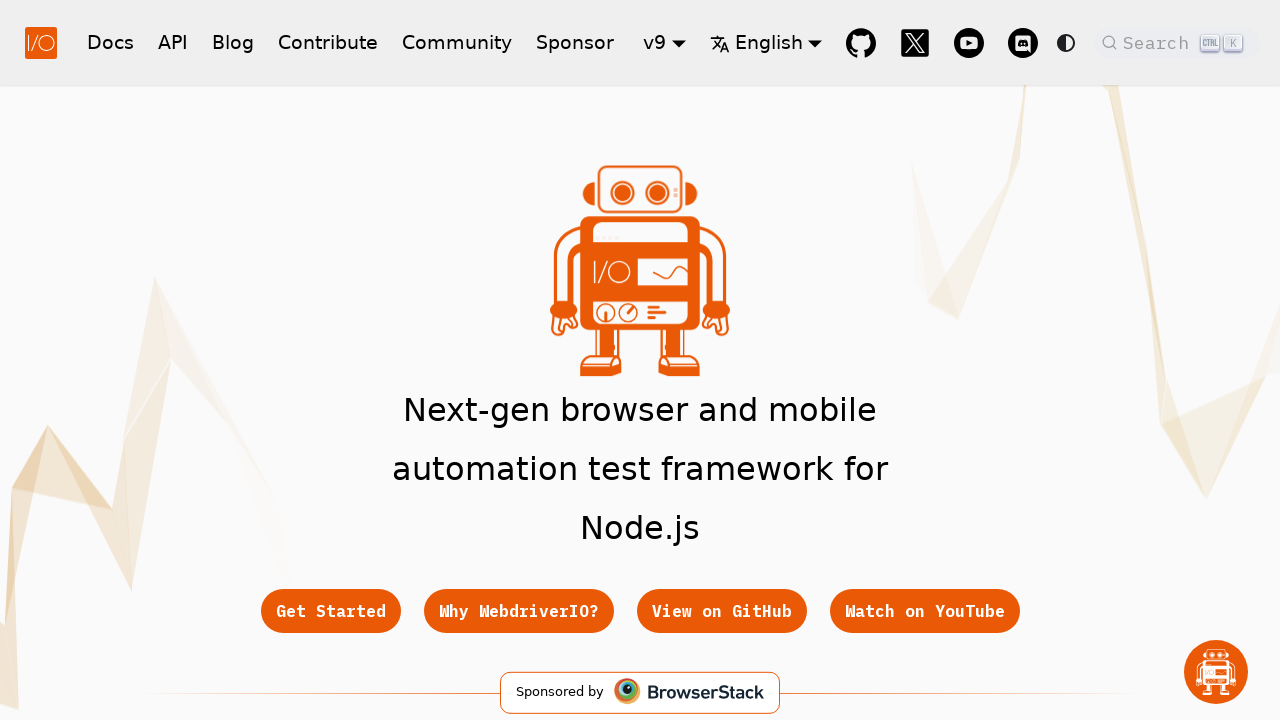

Navigated to WebdriverIO homepage at http://webdriver.io
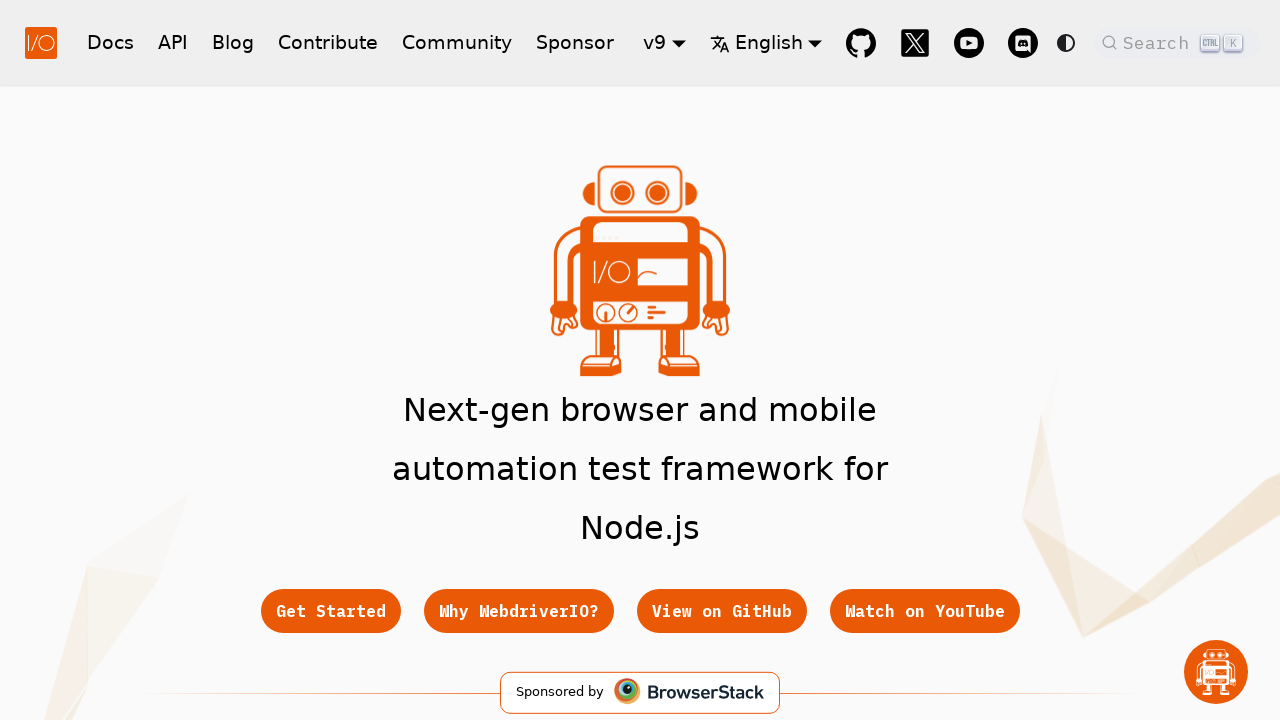

Page loaded successfully, DOM content ready
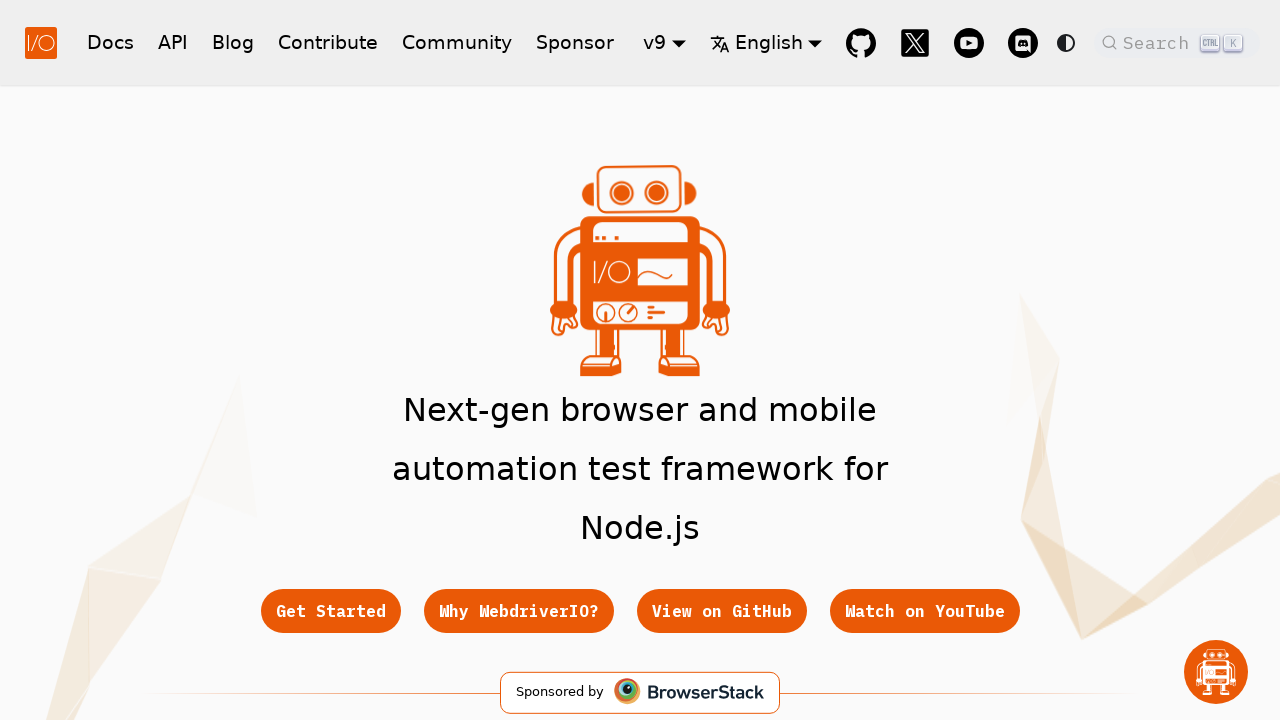

Retrieved page title: WebdriverIO · Next-gen browser and mobile automation test framework for Node.js | WebdriverIO
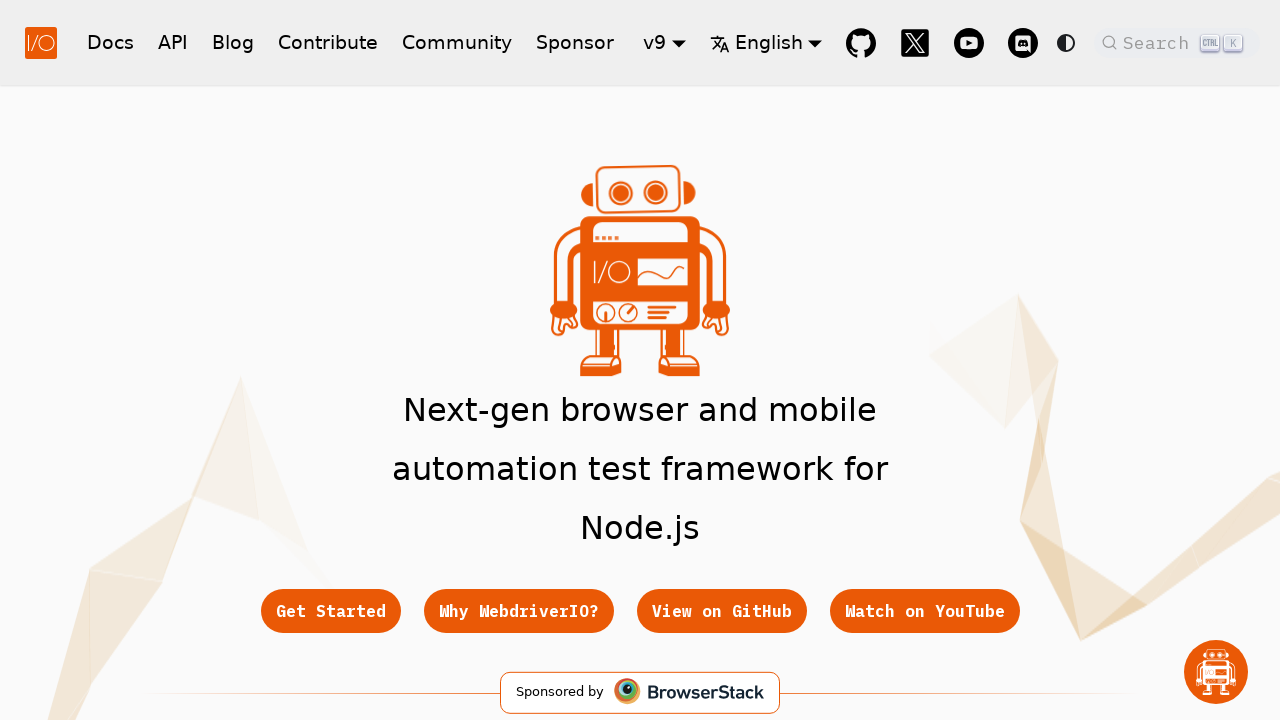

Verified page title contains "WebdriverIO"
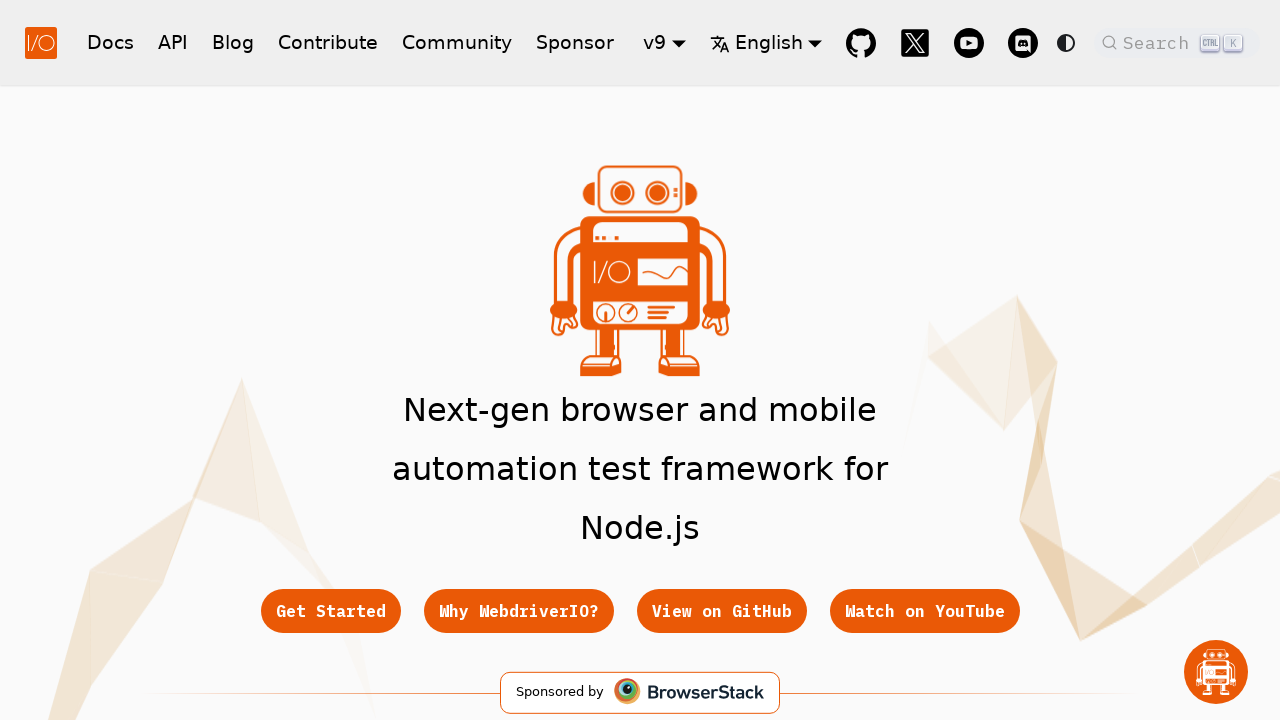

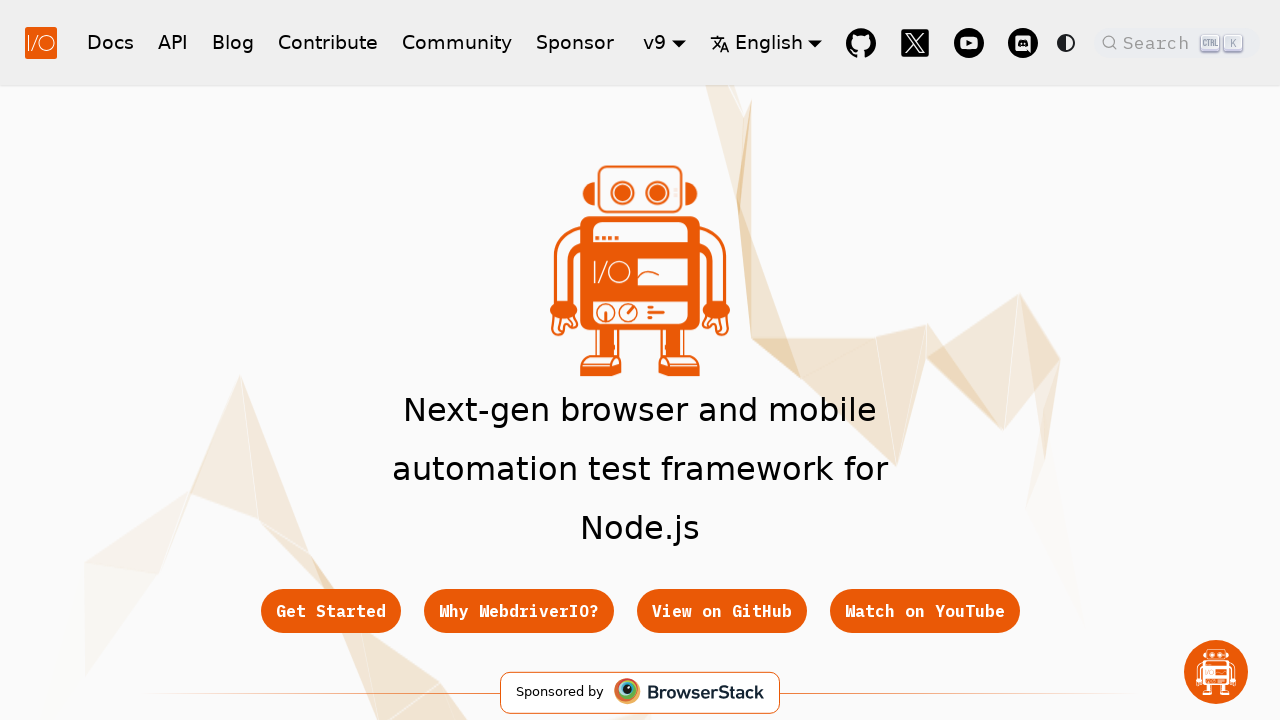